Tests dropdown functionality by selecting options from multiple dropdowns including a fruits dropdown by index, a country dropdown by value, and a multi-select superhero dropdown with multiple selections.

Starting URL: https://letcode.in/dropdowns

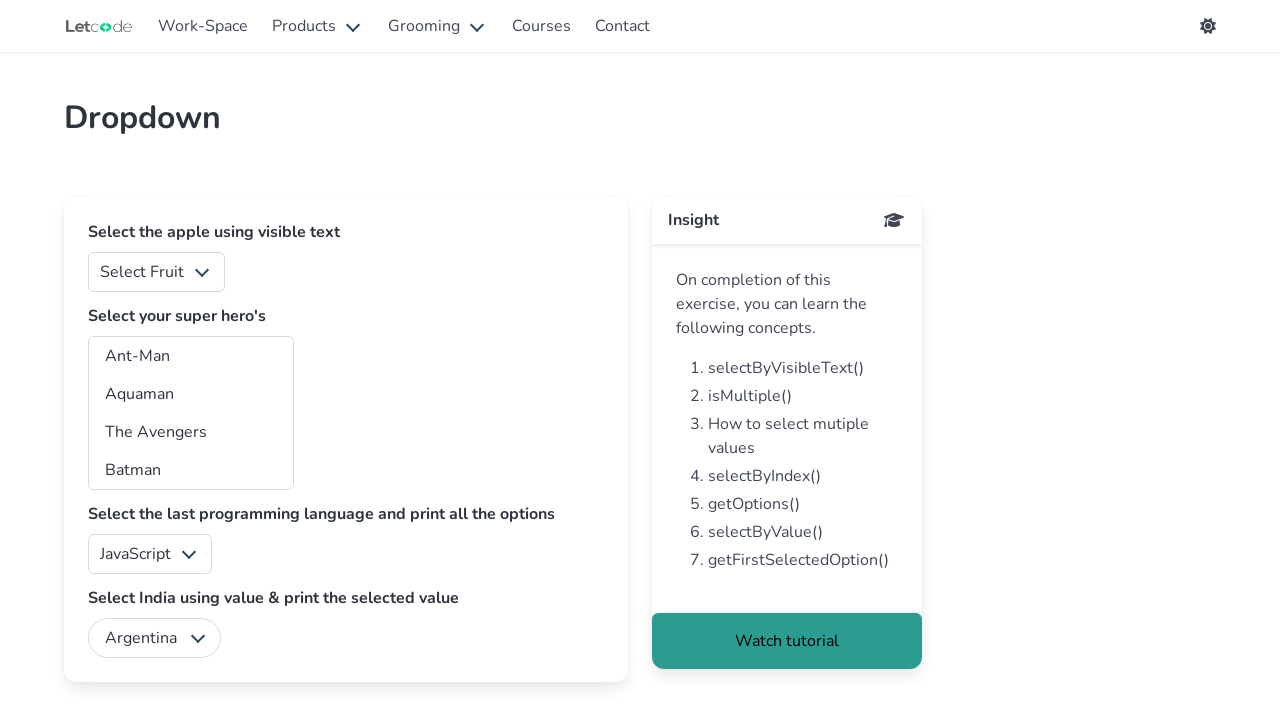

Selected option at index 2 from fruits dropdown on #fruits
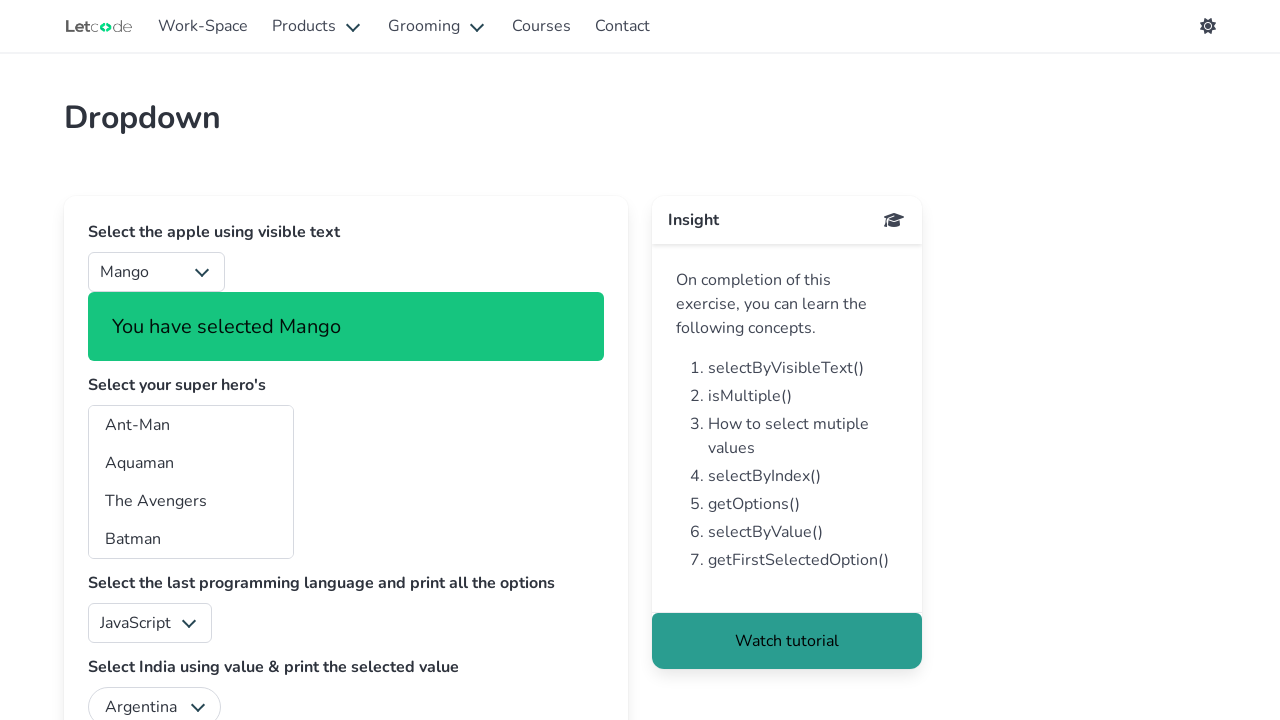

Selected Colombia from country dropdown by value on #country
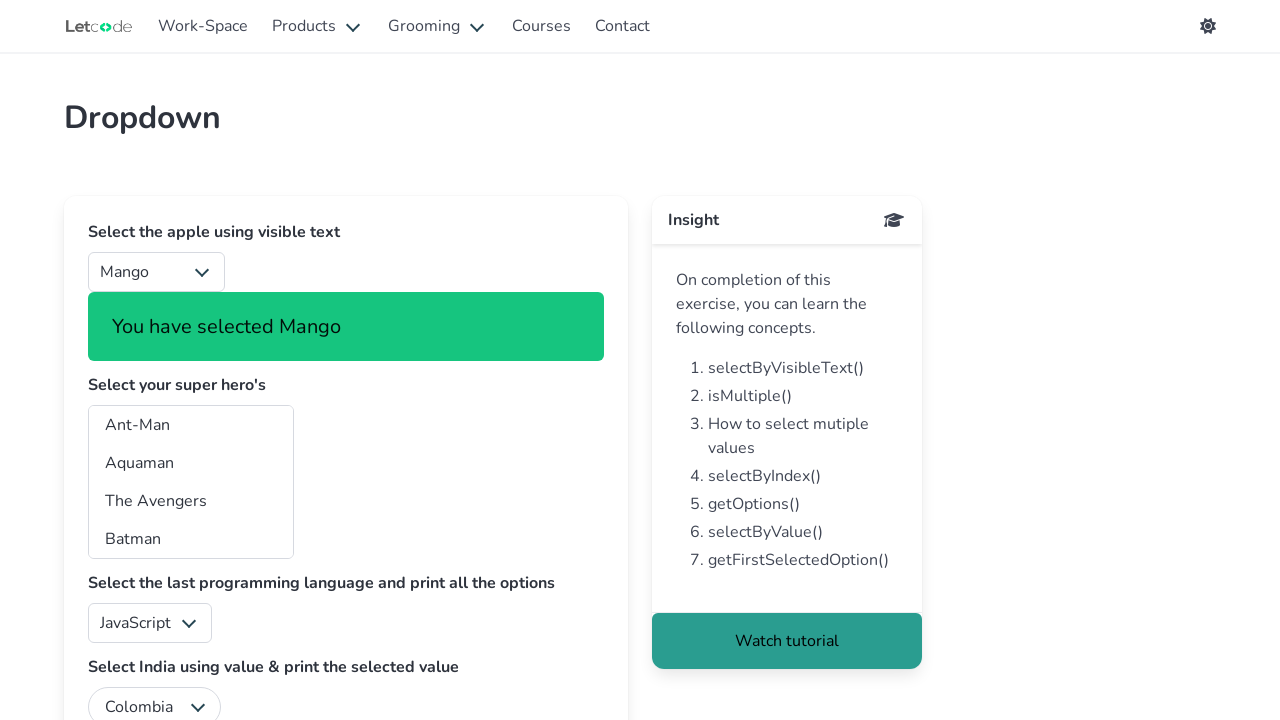

Selected option at index 3 from superheros multi-select dropdown on #superheros
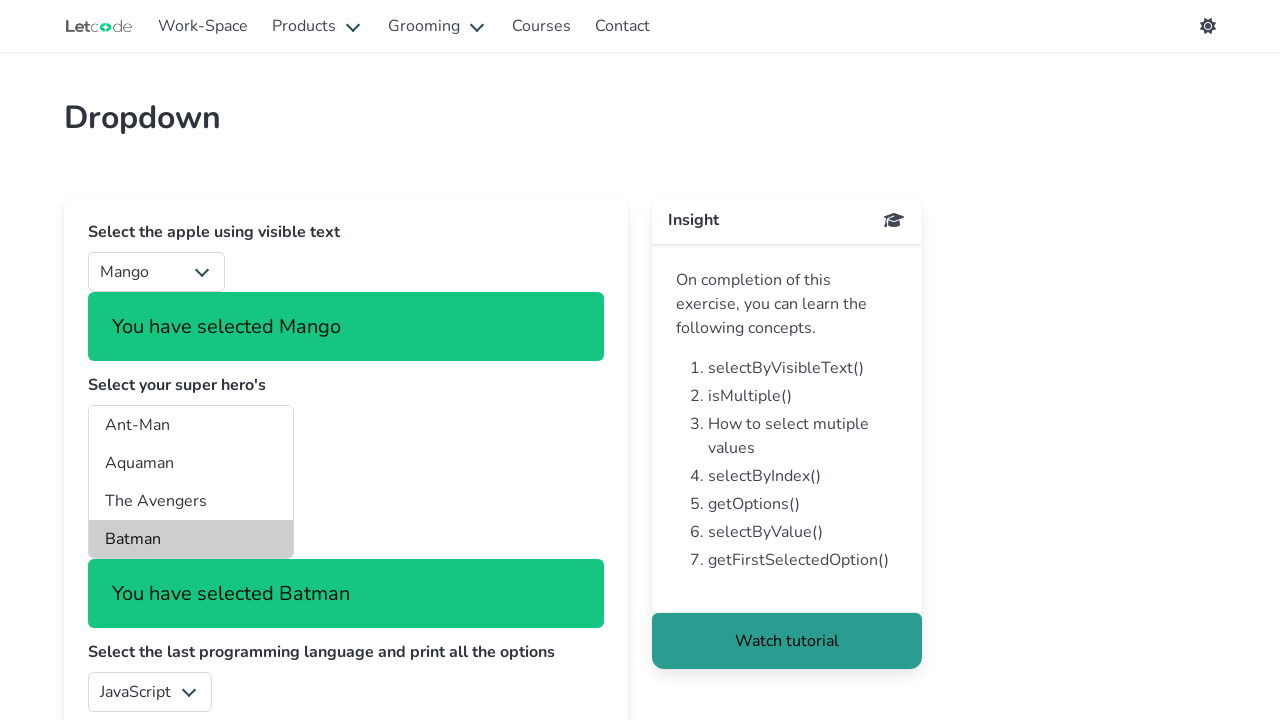

Selected multiple options at indices 3 and 4 from superheros multi-select dropdown on #superheros
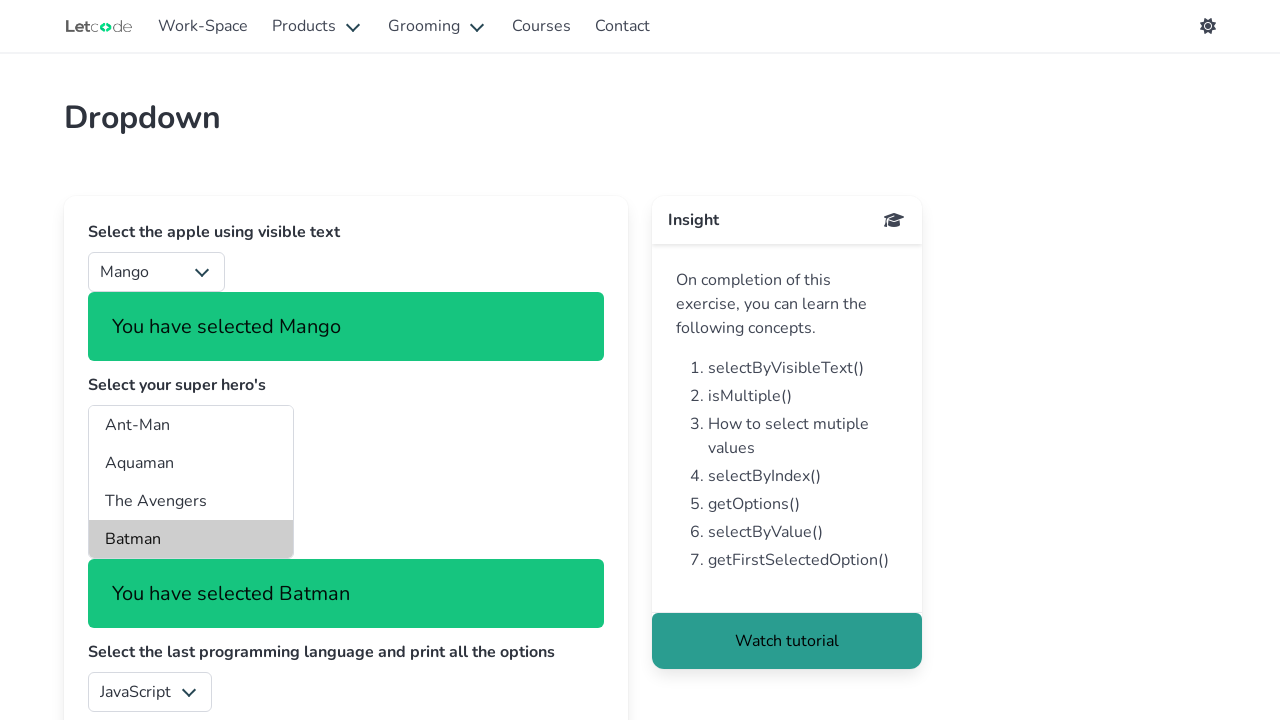

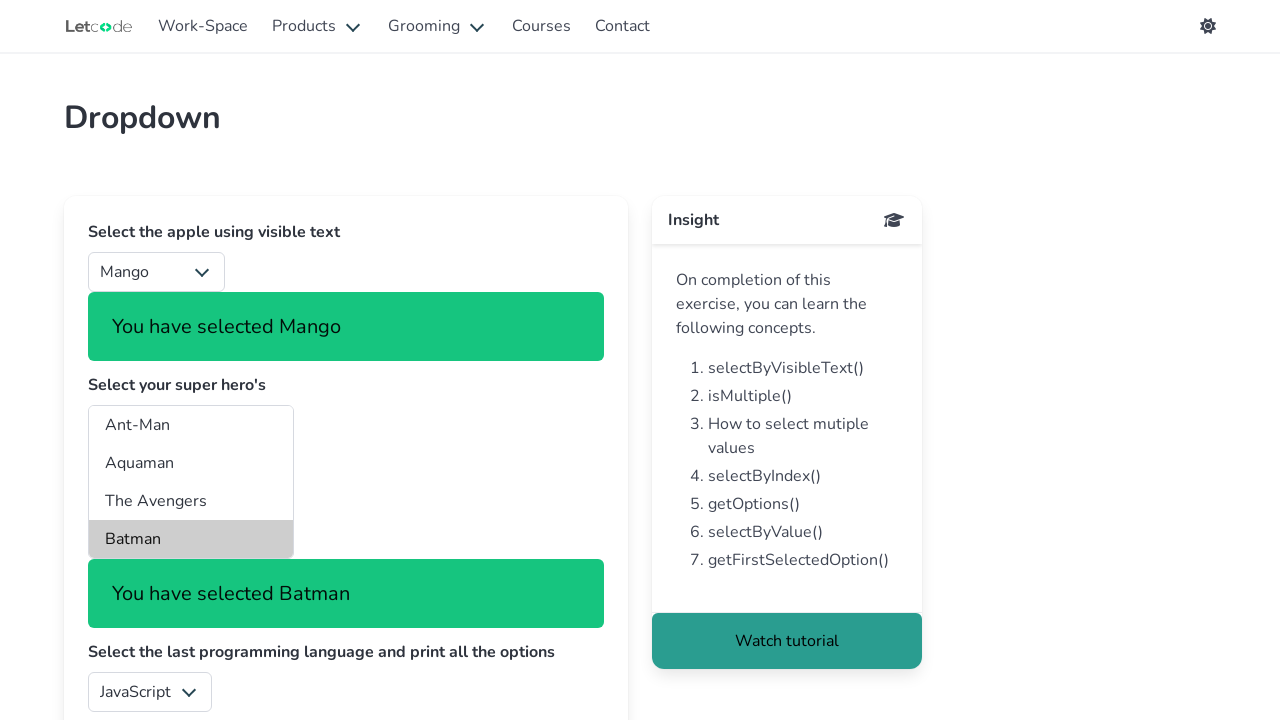